Tests handling a prompt alert by navigating to the prompt tab and triggering an alert to verify it appears

Starting URL: http://demo.automationtesting.in/Alerts.html

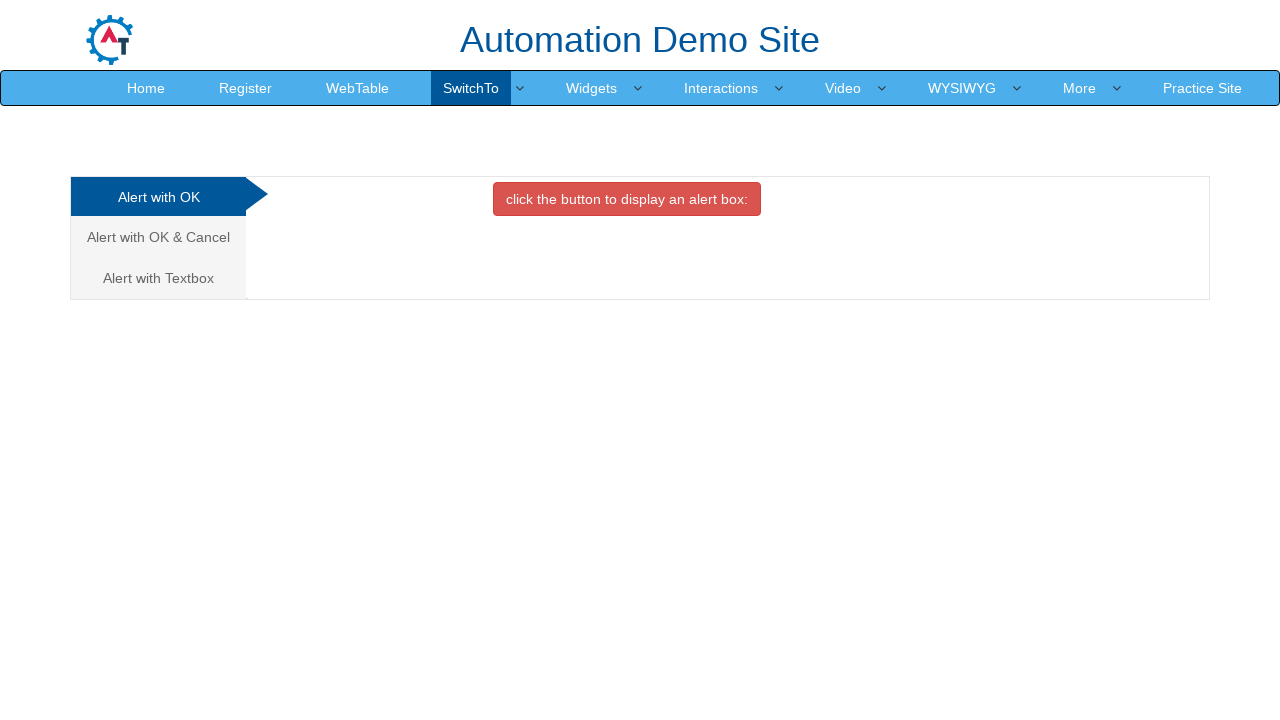

Navigated to the prompt alert tab at (160, 278) on xpath=//ul[@class='nav nav-tabs nav-stacked']/li[3]
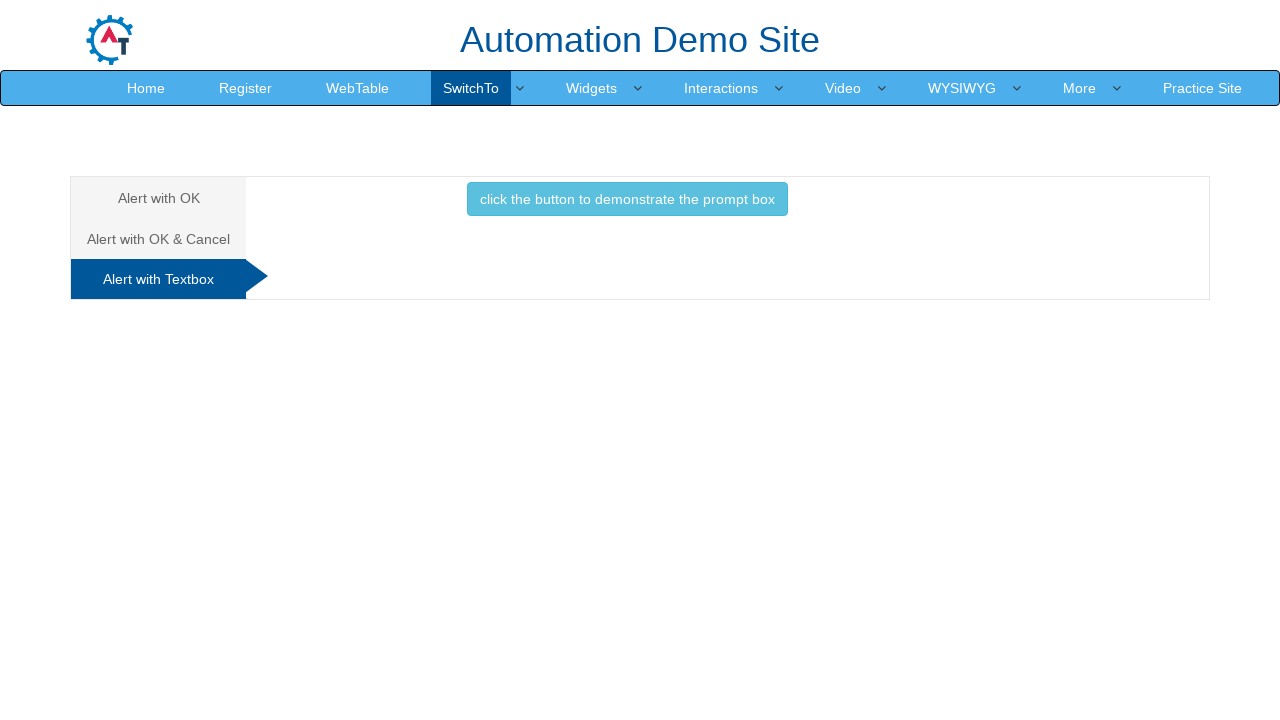

Clicked button to trigger prompt alert at (627, 199) on xpath=//button[@class='btn btn-info']
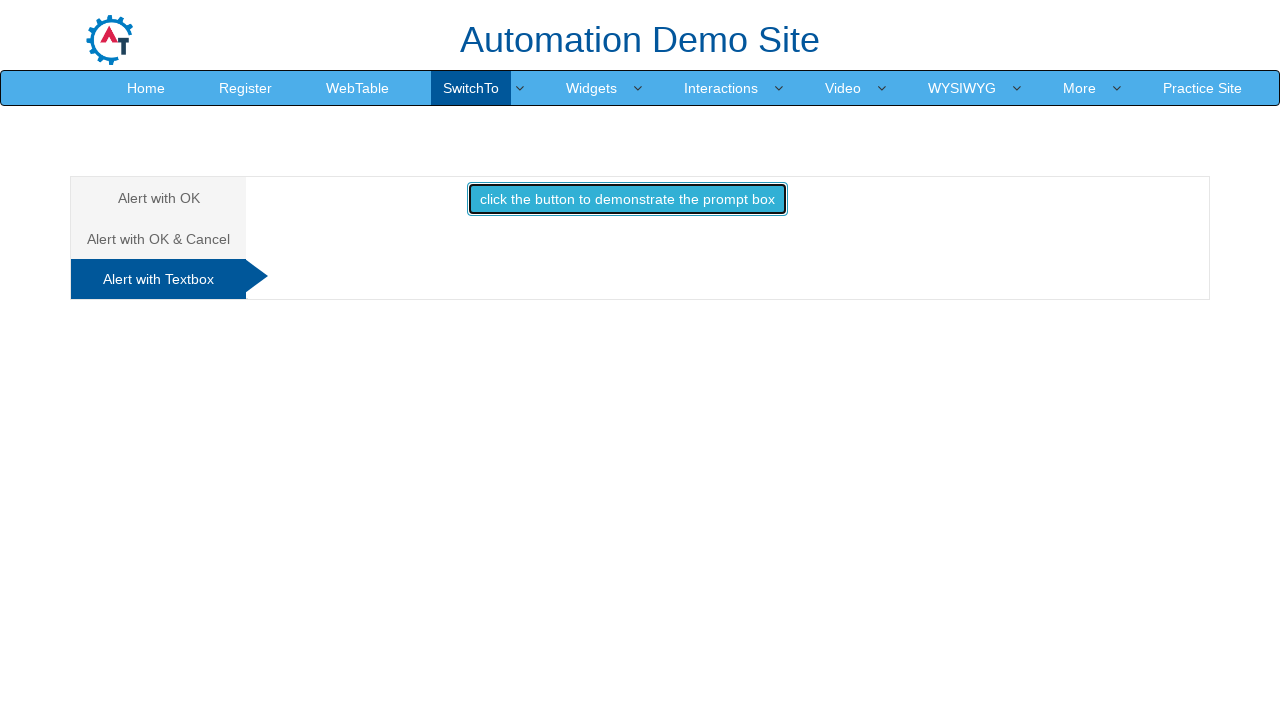

Set up dialog handler to accept prompt with 'Test Input'
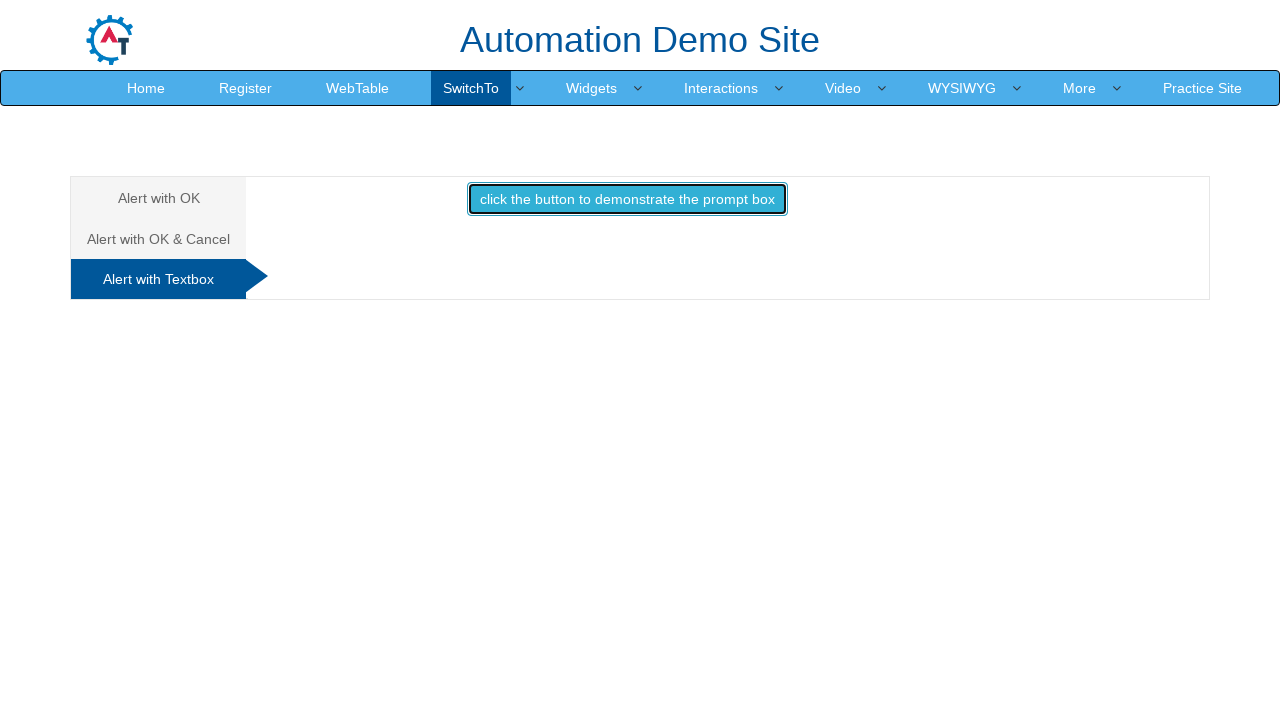

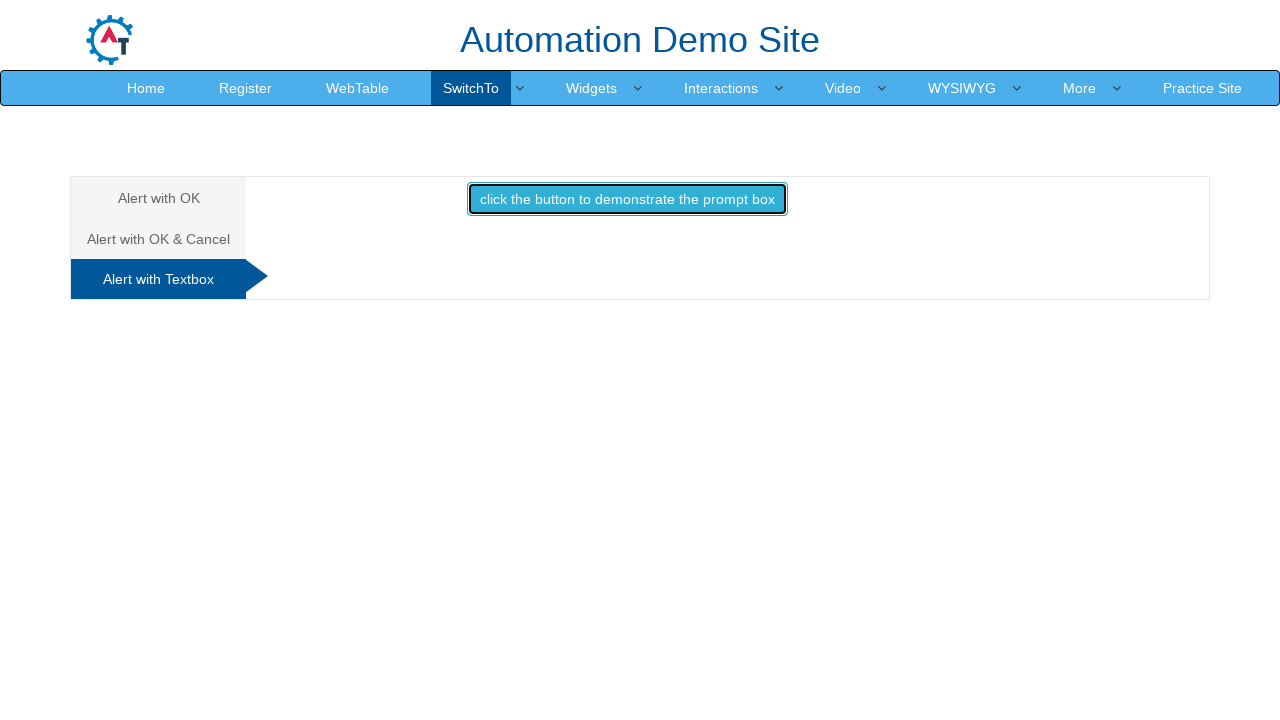